Tests the user registration form on Broadleaf Commerce demo site by filling out all required fields including email, name, and password

Starting URL: https://demo.broadleafcommerce.org/

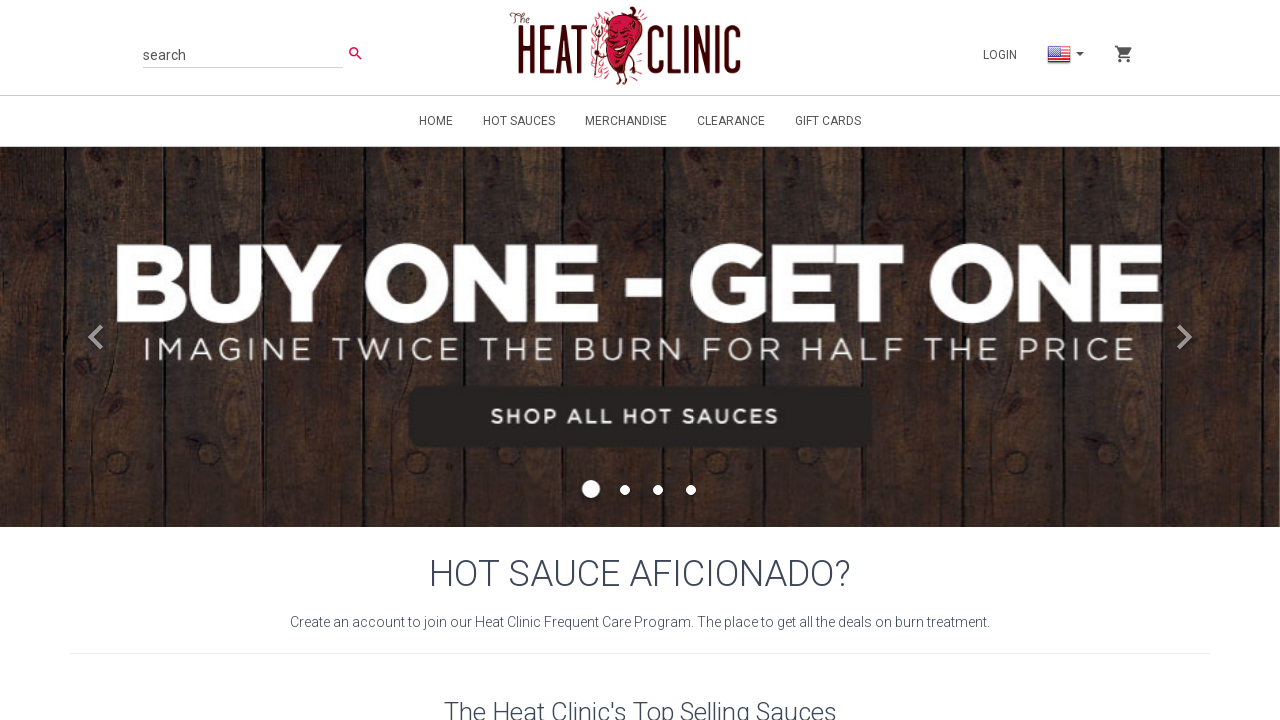

Clicked Login link to navigate to registration page at (1000, 55) on a:text('Login')
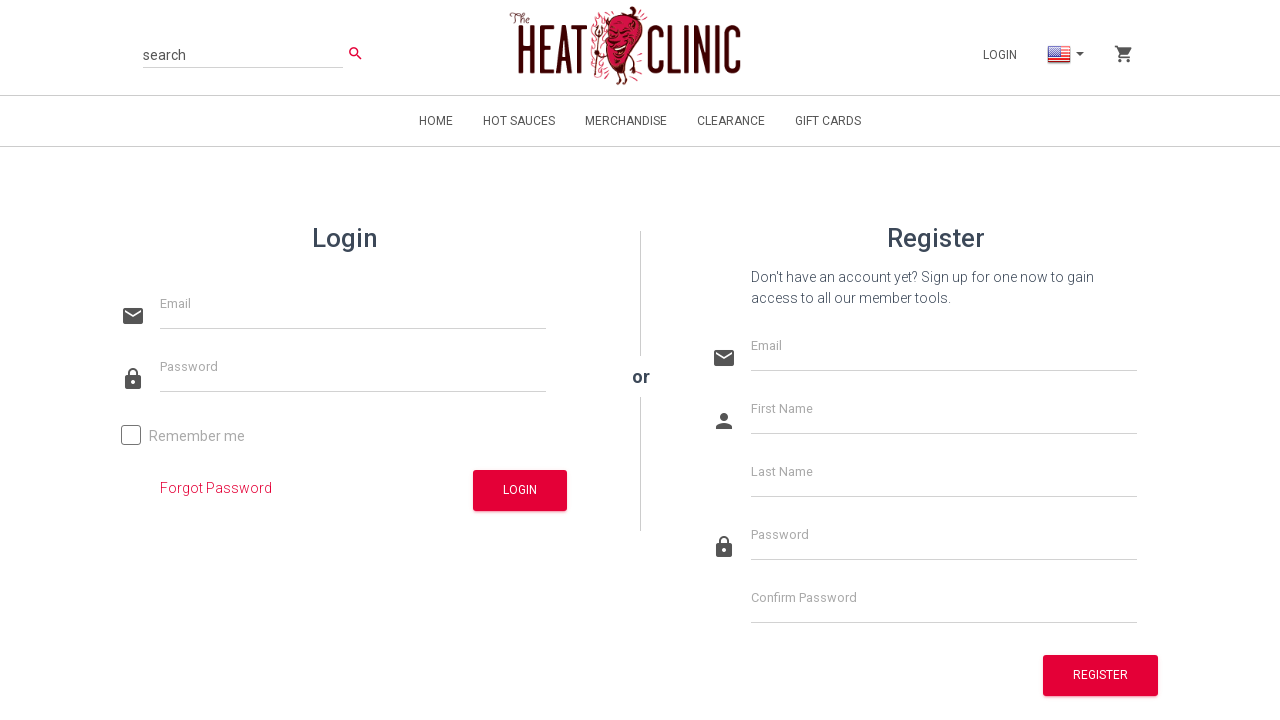

Filled email address field with 'testuser456@example.com' on #customer\.emailAddress
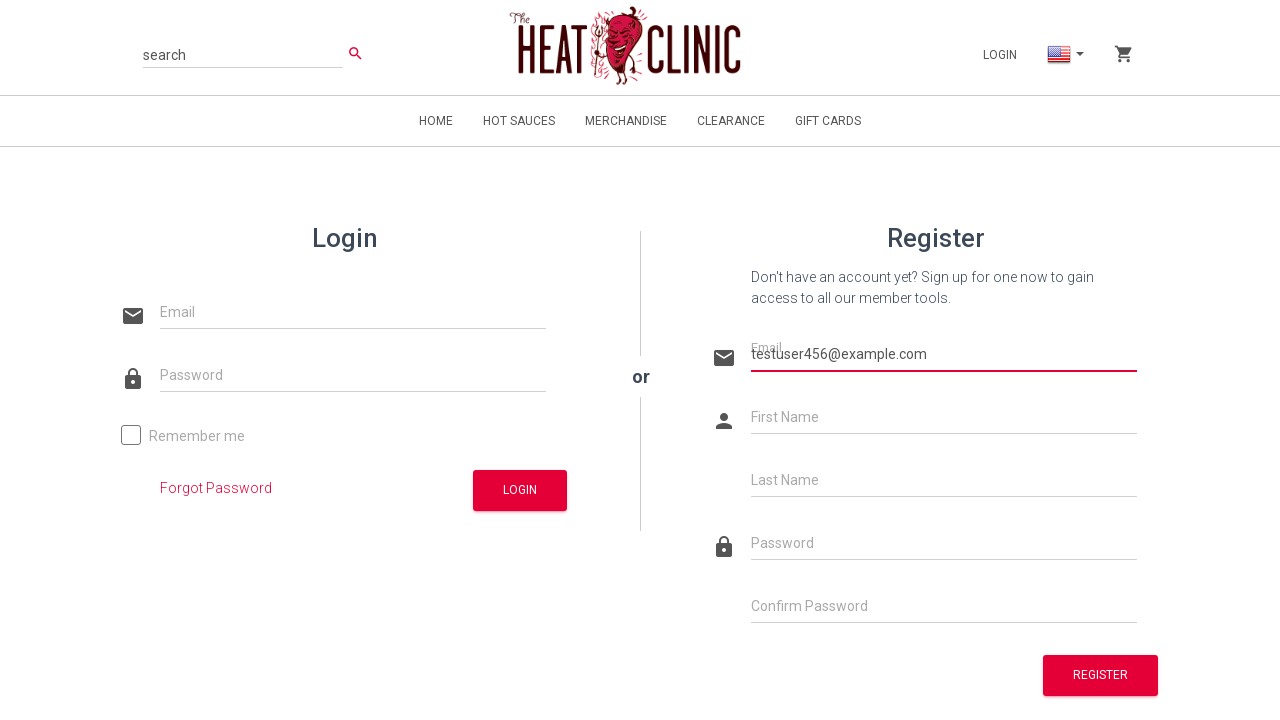

Filled first name field with 'John' on #customer\.firstName
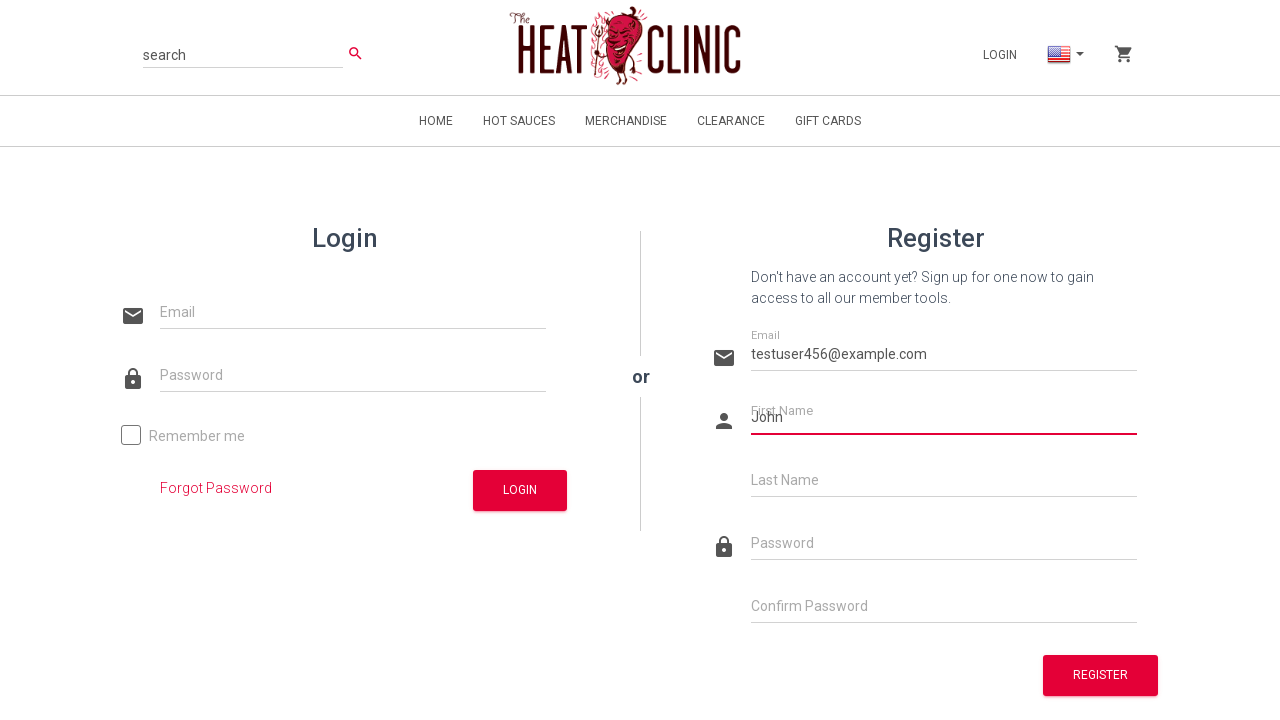

Clicked last name field at (944, 480) on #customer\.lastName
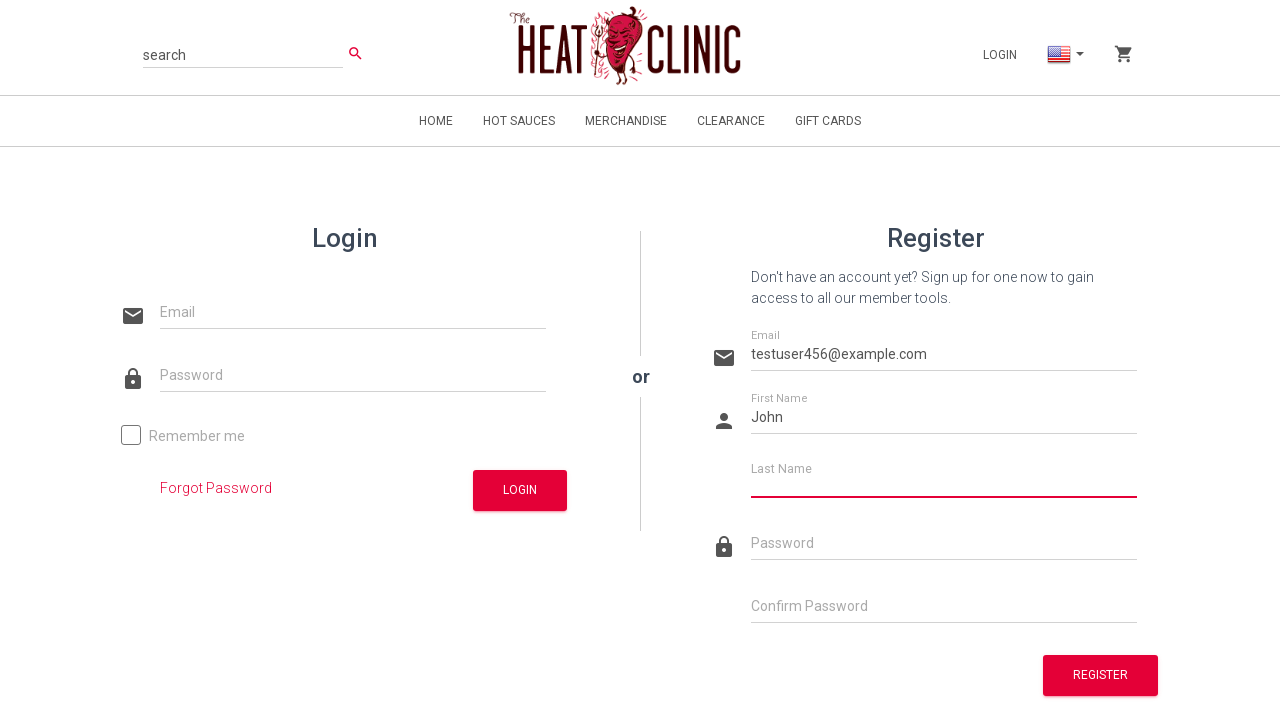

Filled last name field with 'Smith' on #customer\.lastName
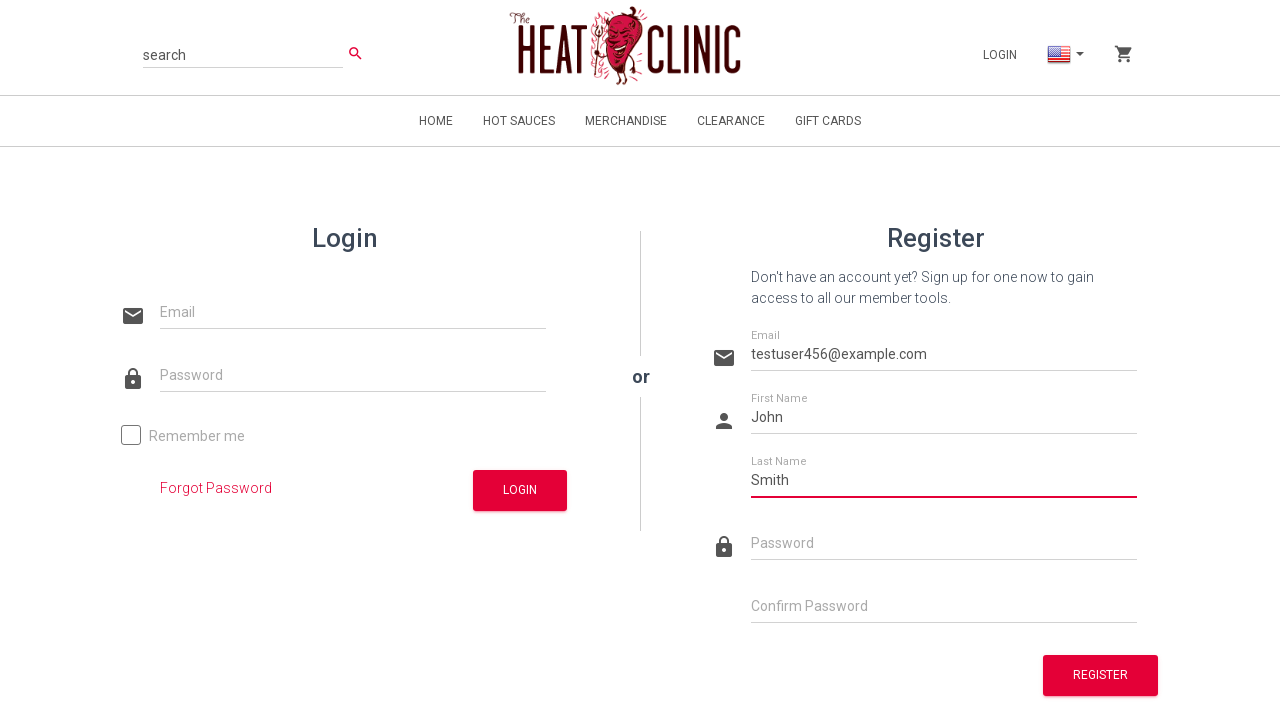

Filled password field with 'SecurePass789' on xpath=(//input[@id='password'])[2]
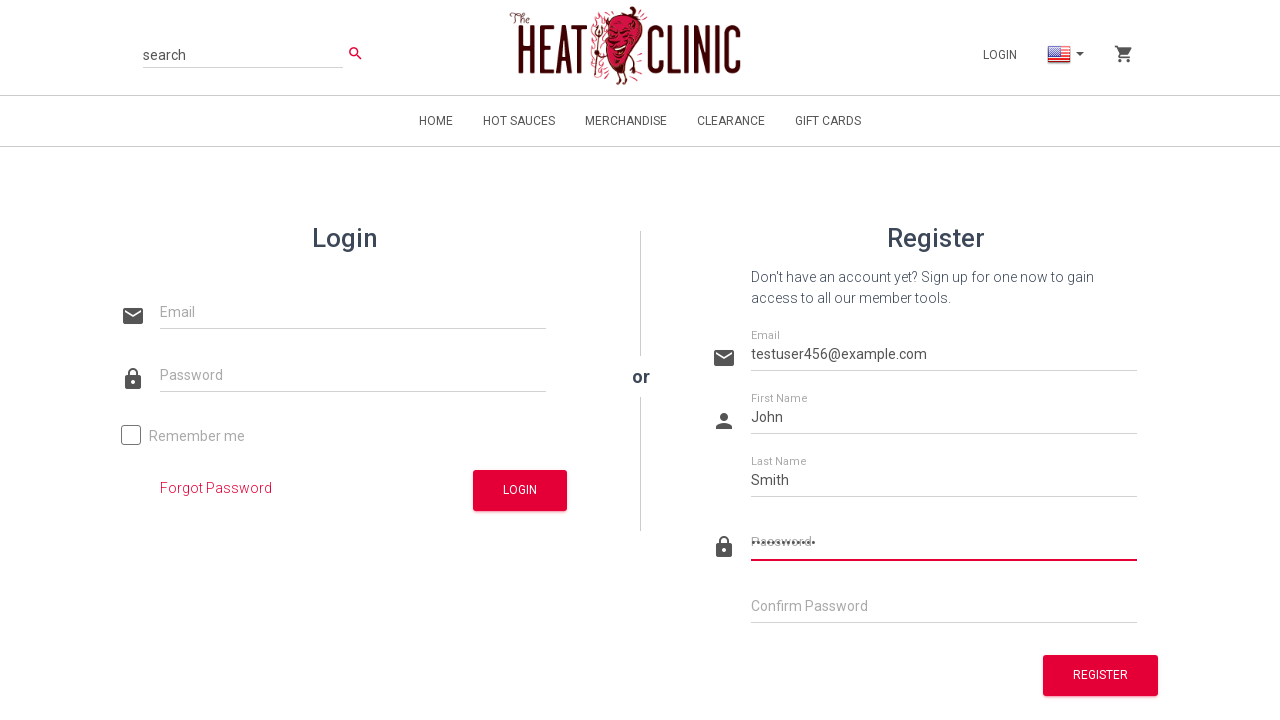

Filled password confirmation field with 'SecurePass789' on #passwordConfirm
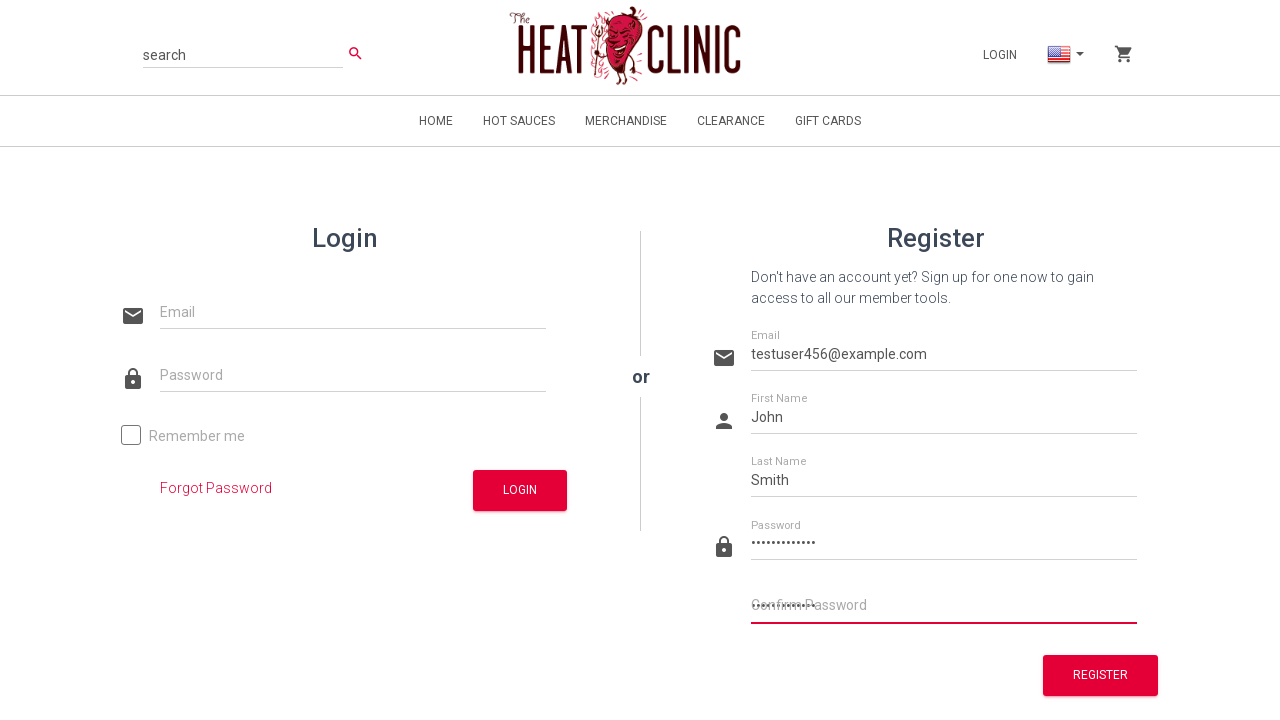

Clicked submit button to complete user registration at (1101, 675) on xpath=(//button[@type='submit'])[3]
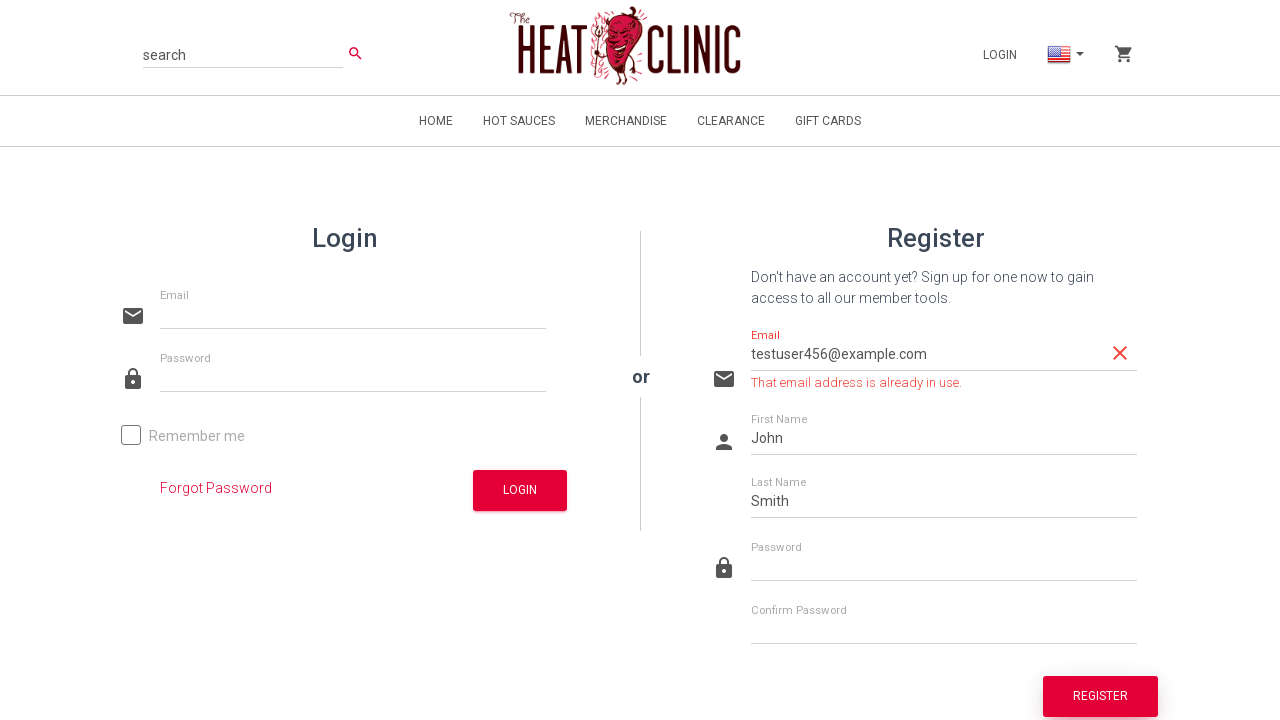

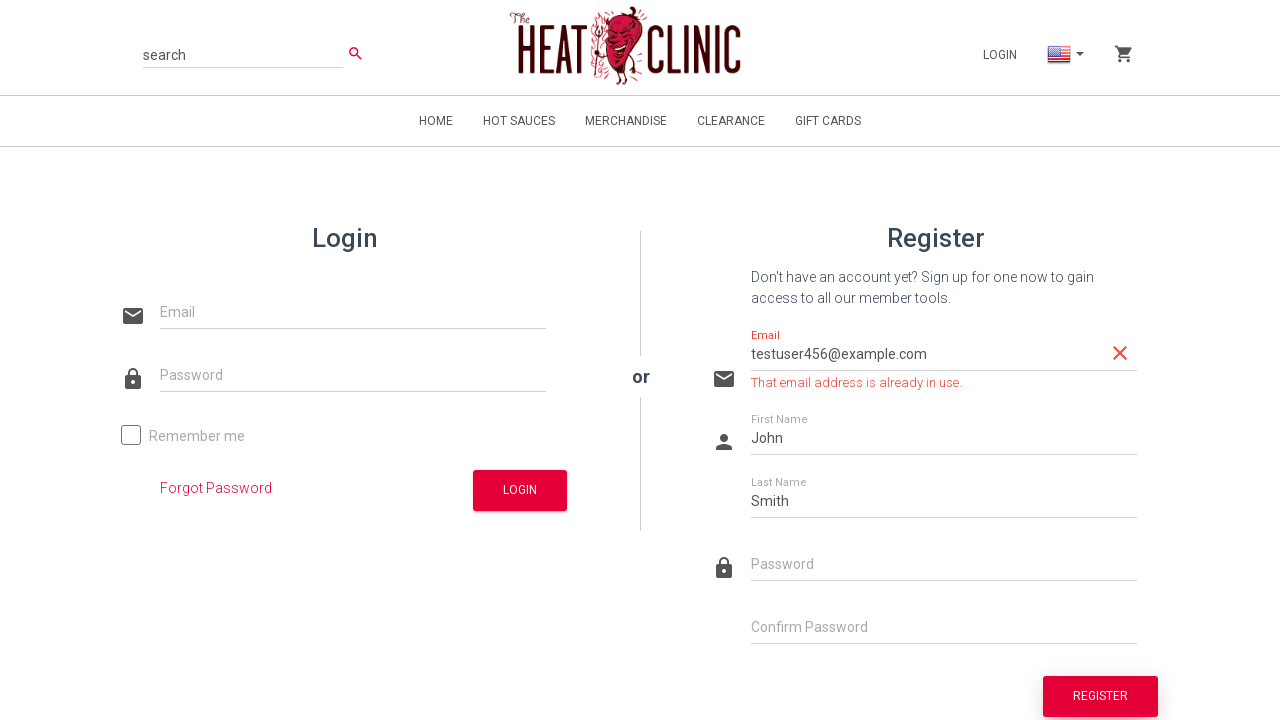